Tests interaction with multiple frames/iframes on a page by filling text inputs in different frames using both frame() and frame_locator() methods.

Starting URL: https://ui.vision/demo/webtest/frames/

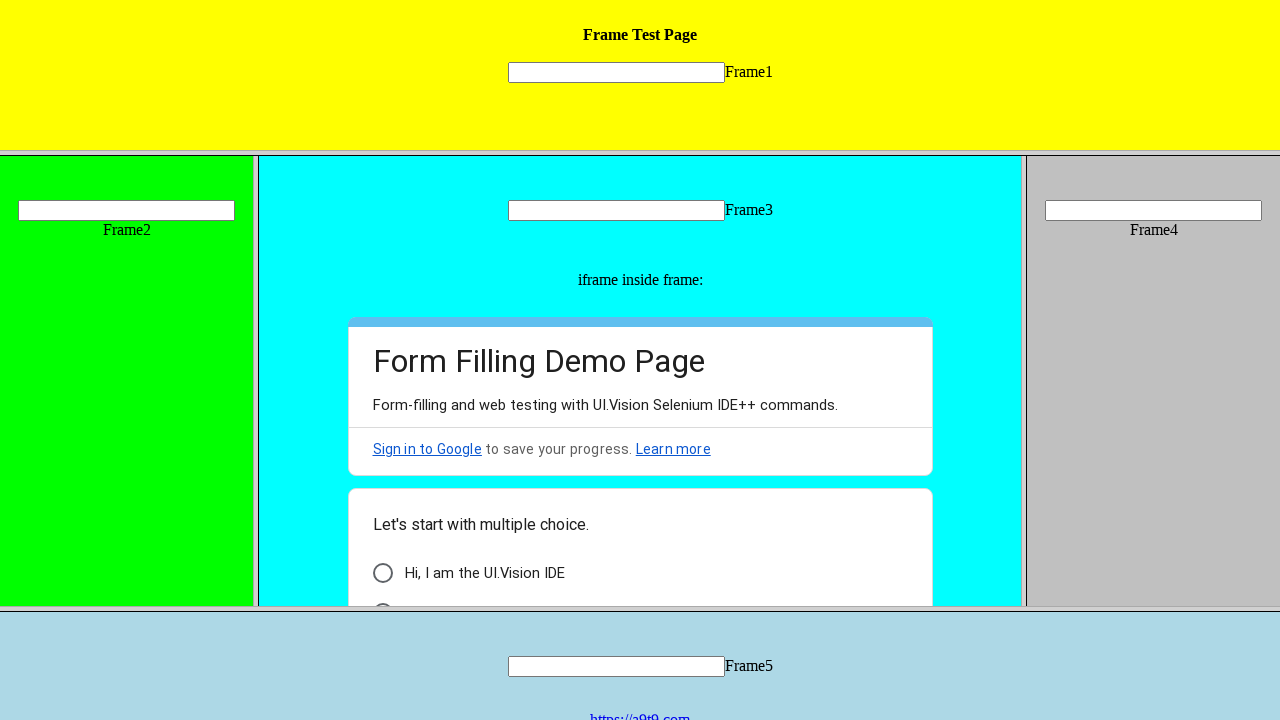

Retrieved frame 1 by URL
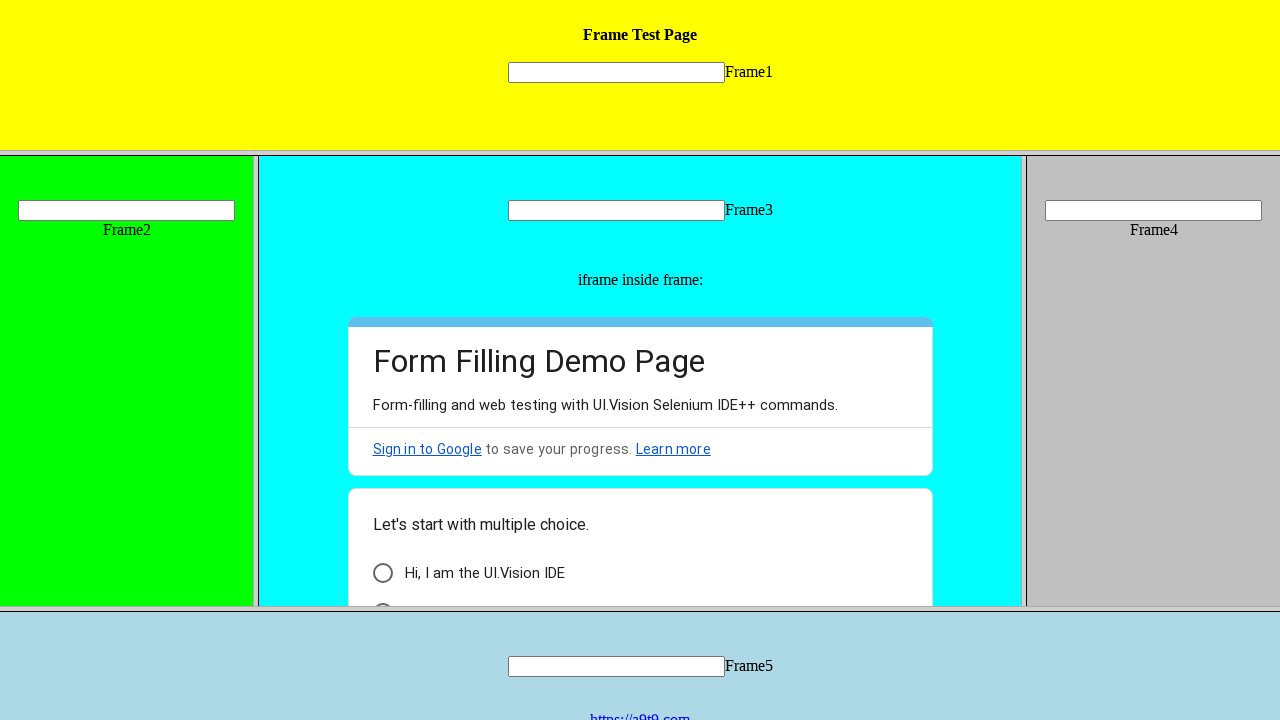

Filled text input in frame 1 with 'First frame' on //input[@name='mytext1']
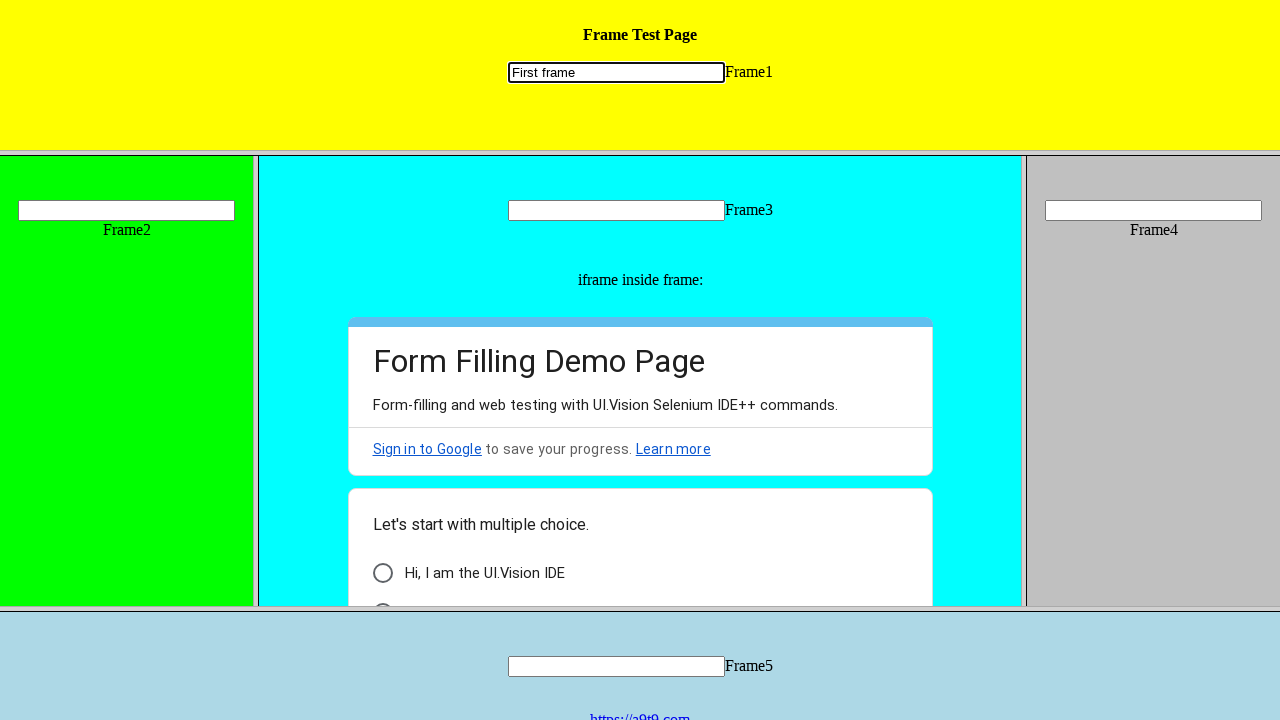

Retrieved frame 2 by URL
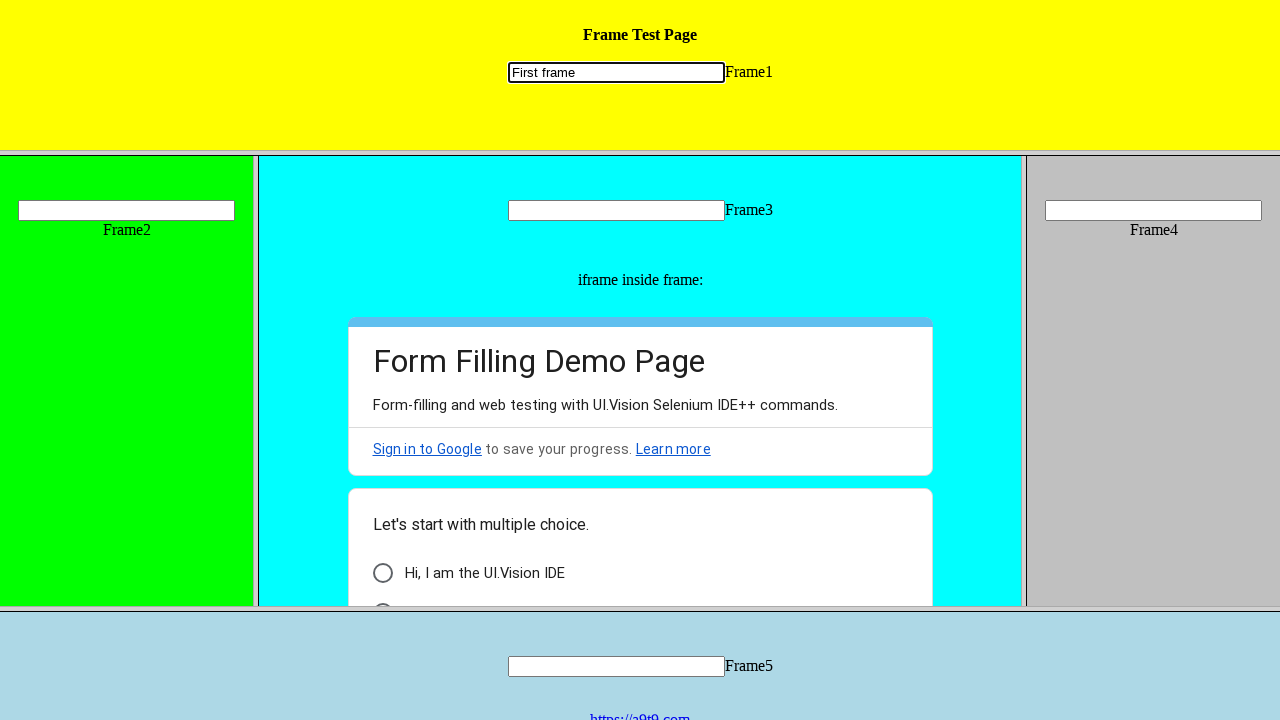

Filled text input in frame 2 with 'Second frame' on //input[@name='mytext2']
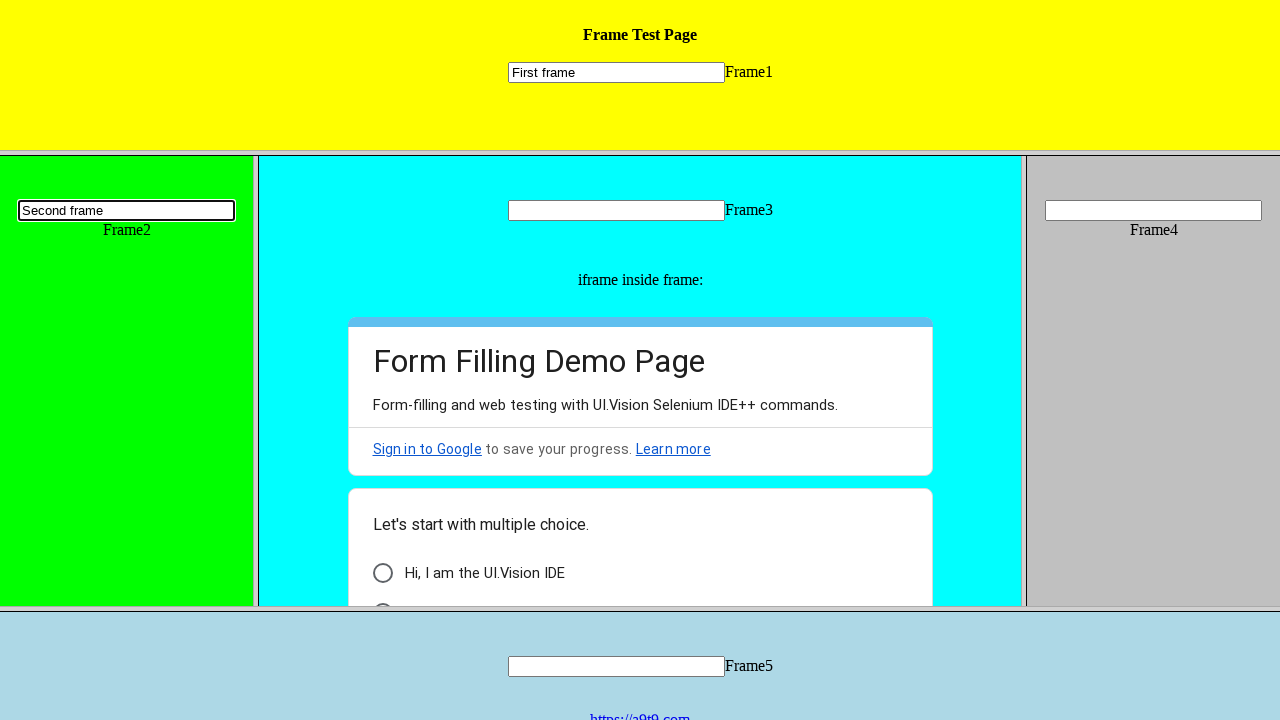

Located frame 4 and its text input element
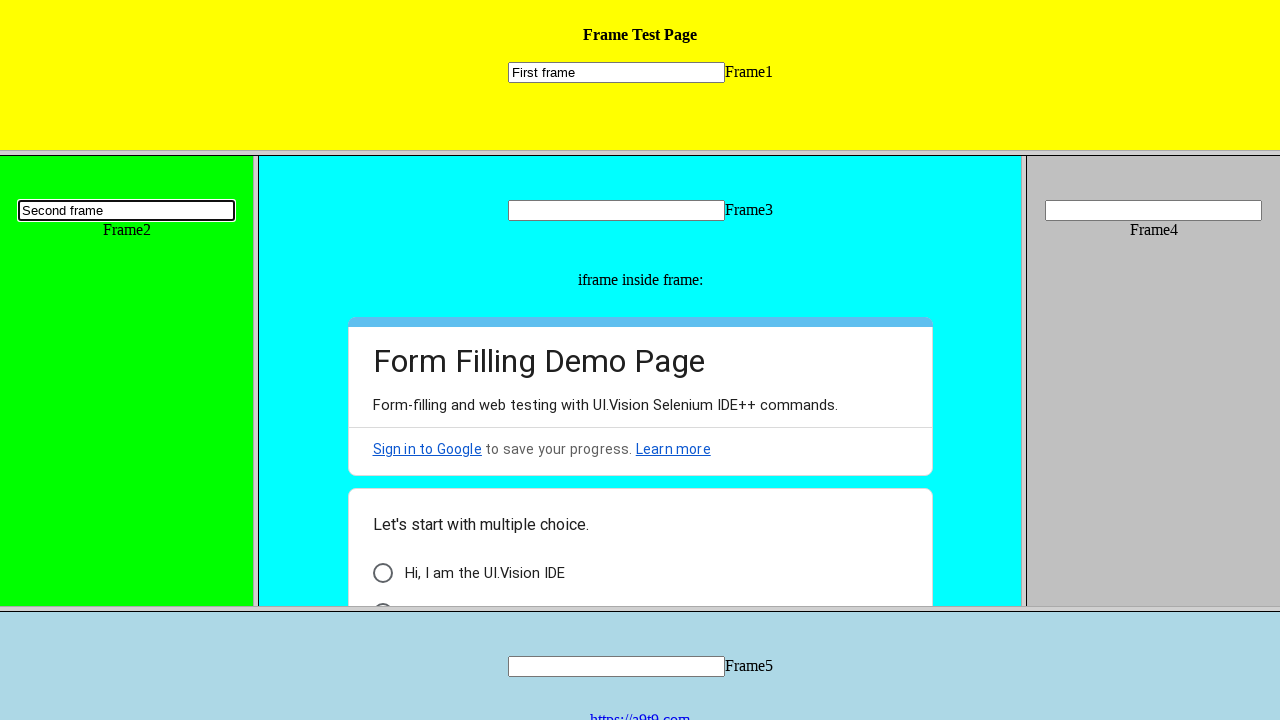

Filled text input in frame 4 with 'Test four' on frame[src='frame_4.html'] >> internal:control=enter-frame >> xpath=//input[@name
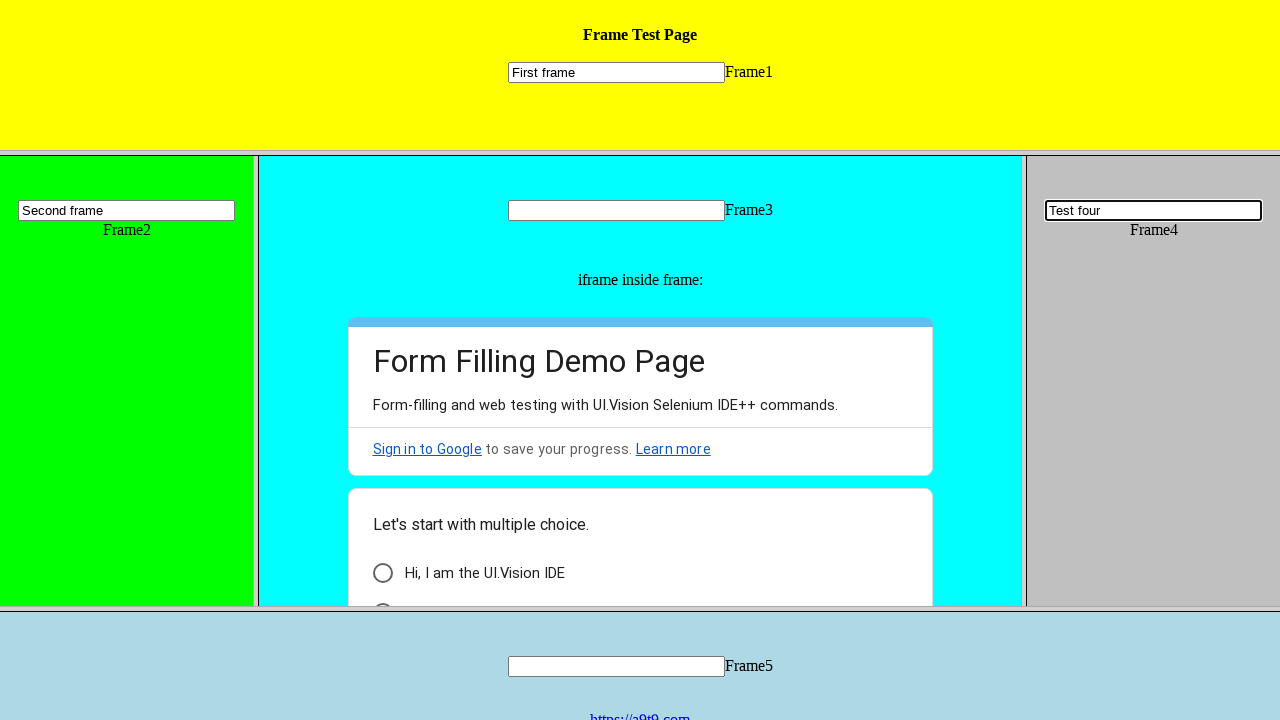

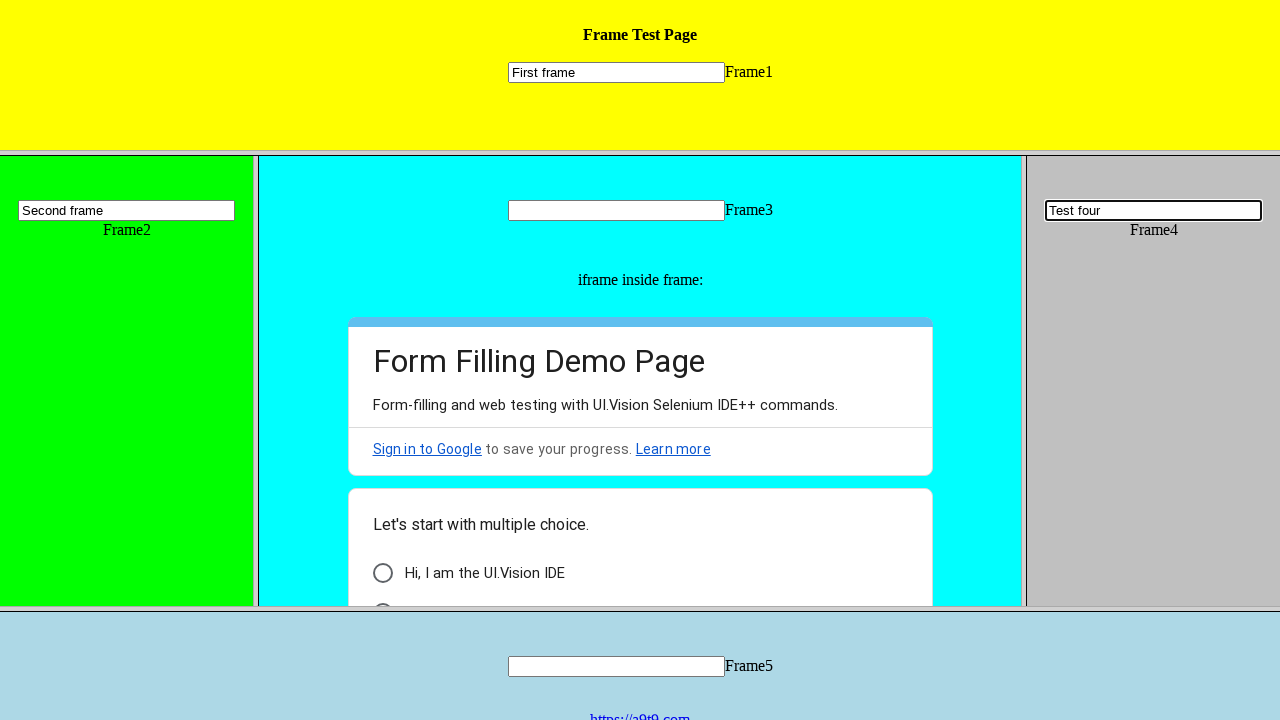